Tests drag and drop functionality by dragging an element from source to destination

Starting URL: https://jqueryui.com/resources/demos/droppable/default.html

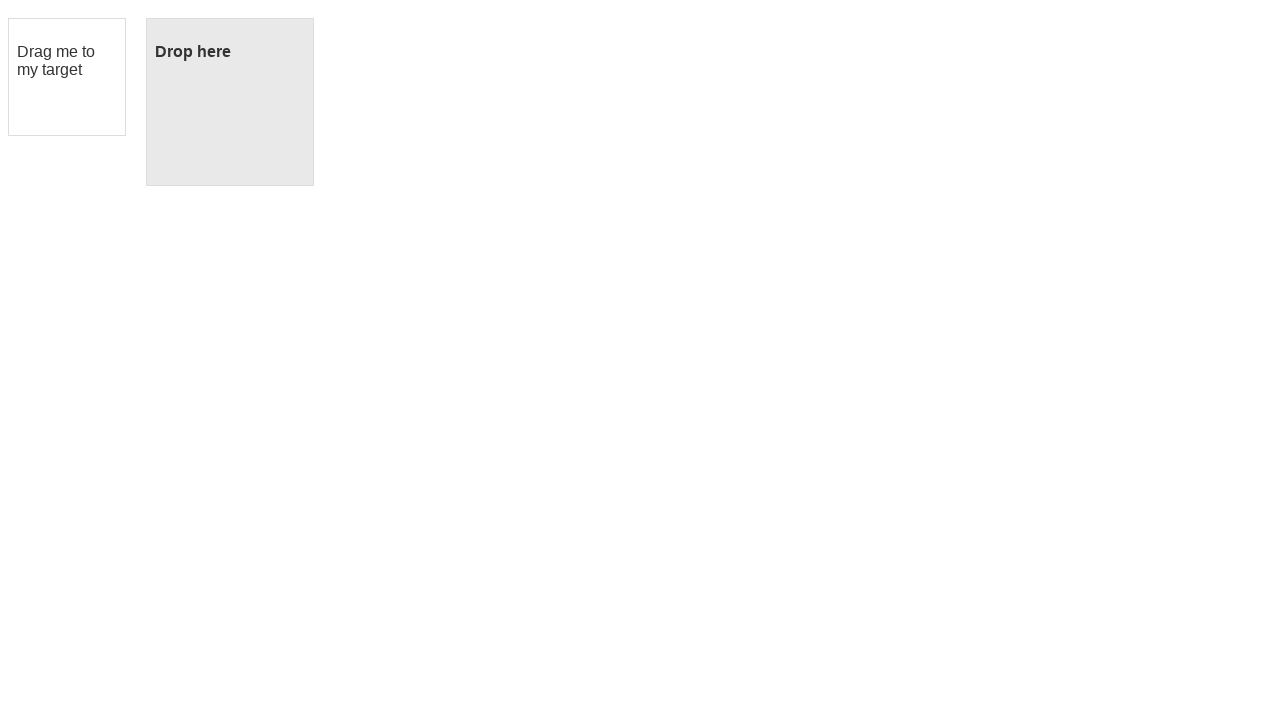

Located draggable element with id 'draggable'
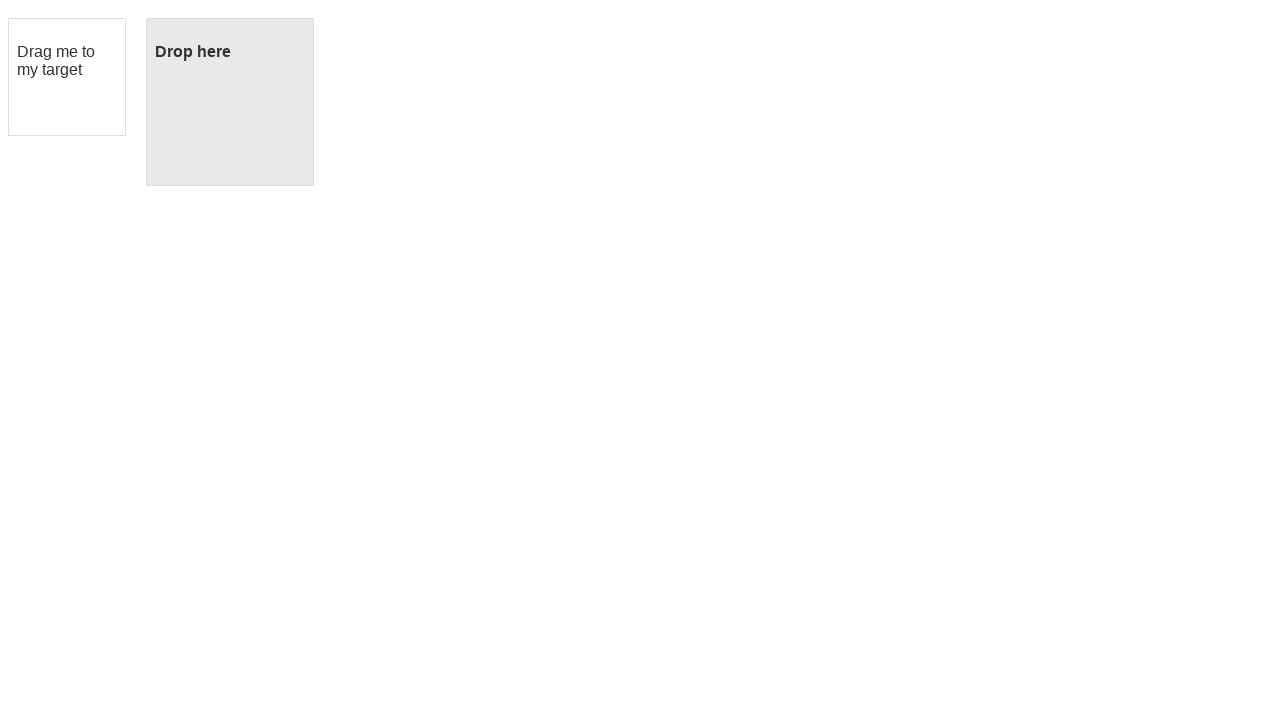

Located droppable element with id 'droppable'
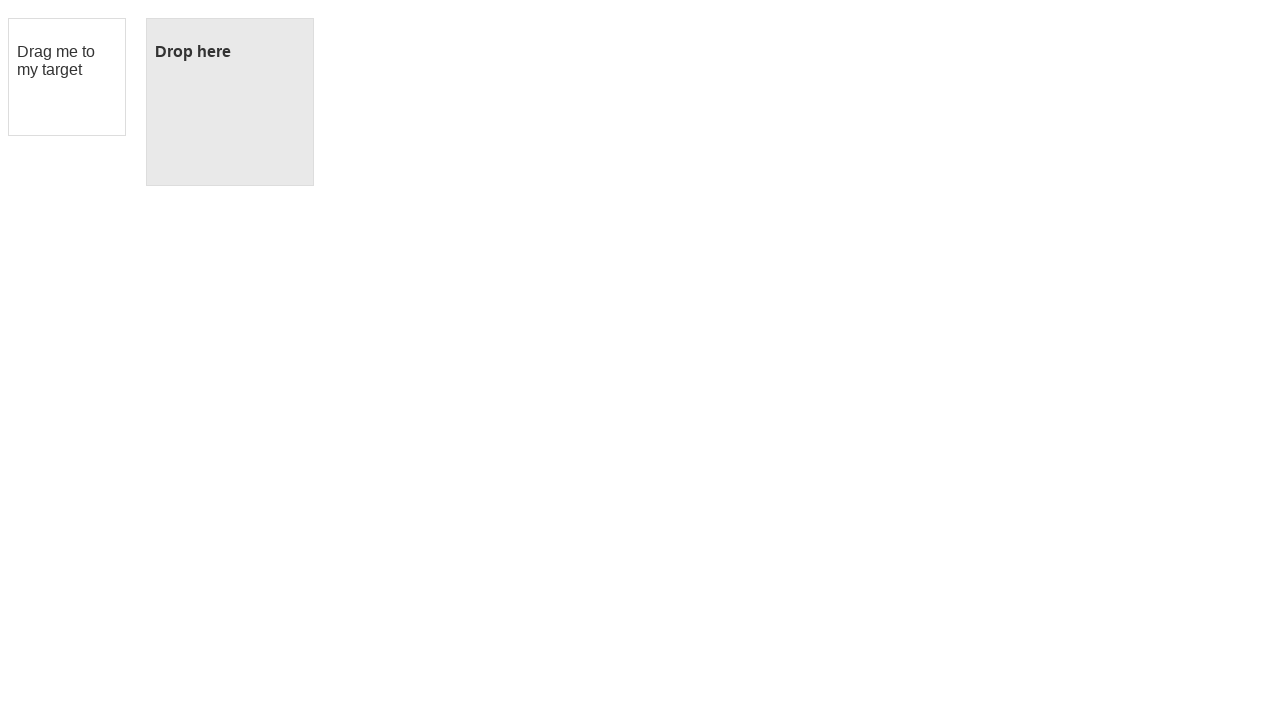

Dragged element from source to destination droppable area at (230, 102)
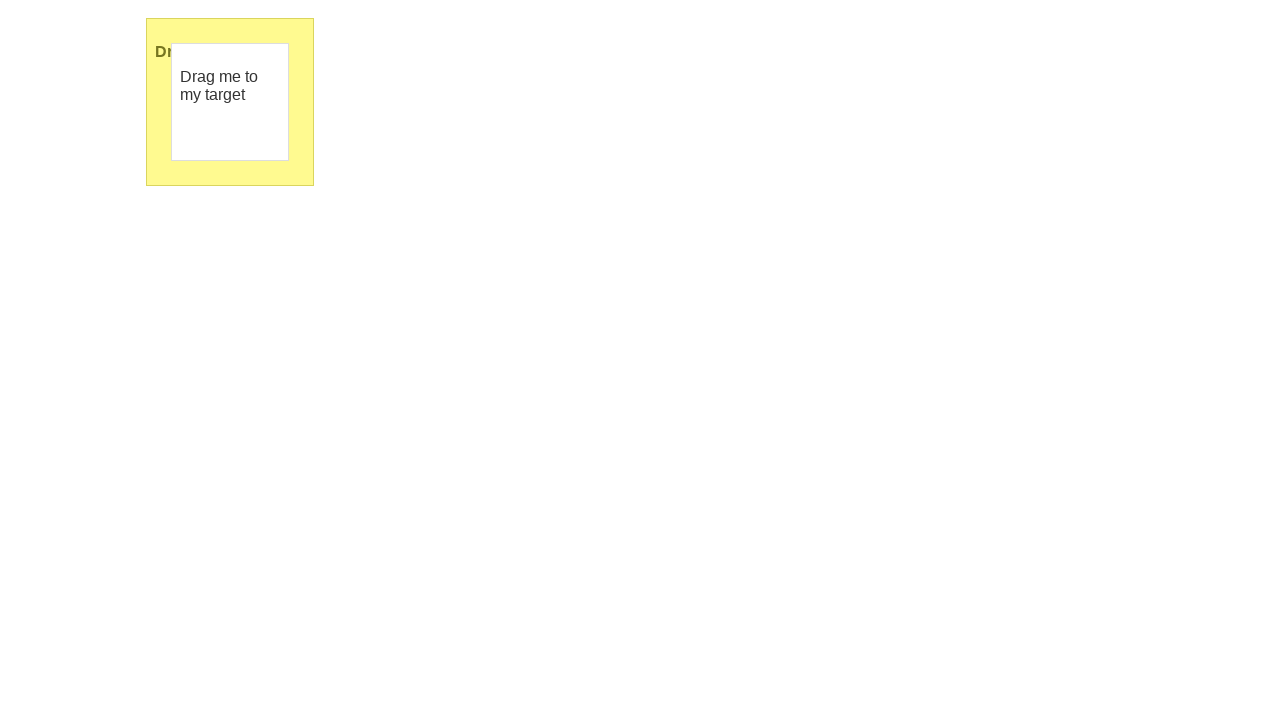

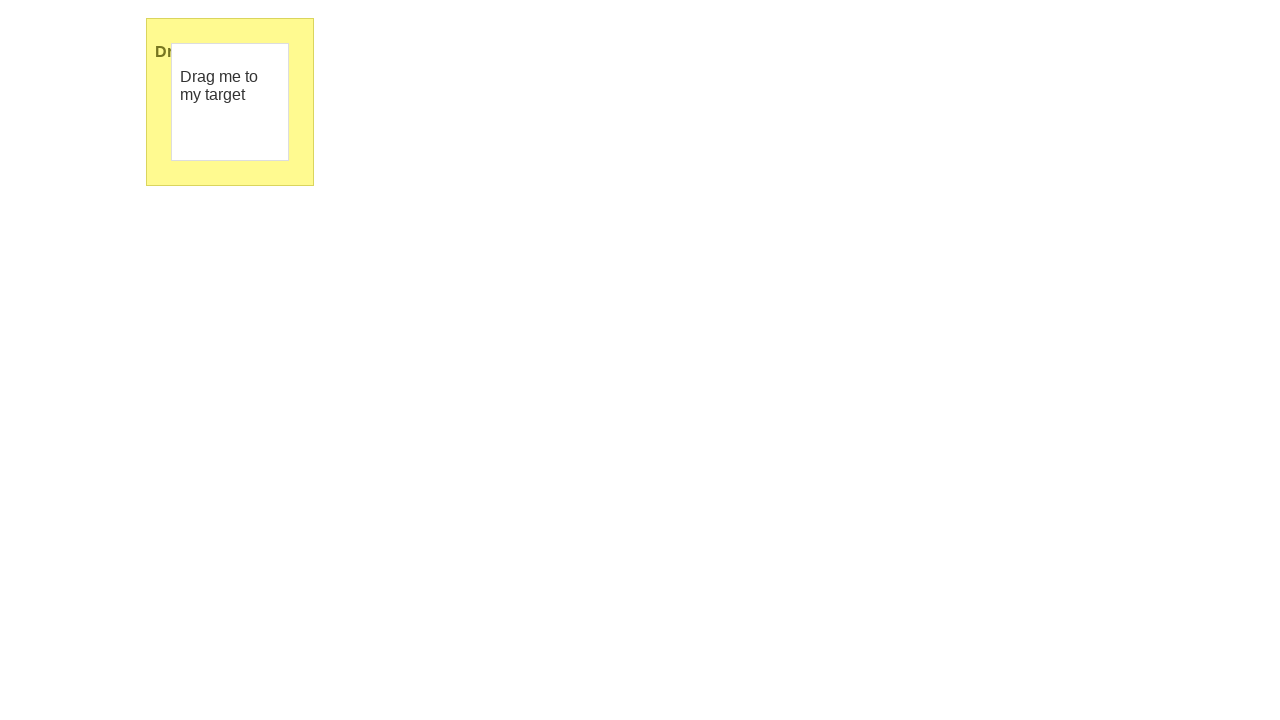